Tests the show/hide textbox functionality on a practice page by clicking the show button and then entering text into the displayed textbox

Starting URL: https://www.letskodeit.com/practice

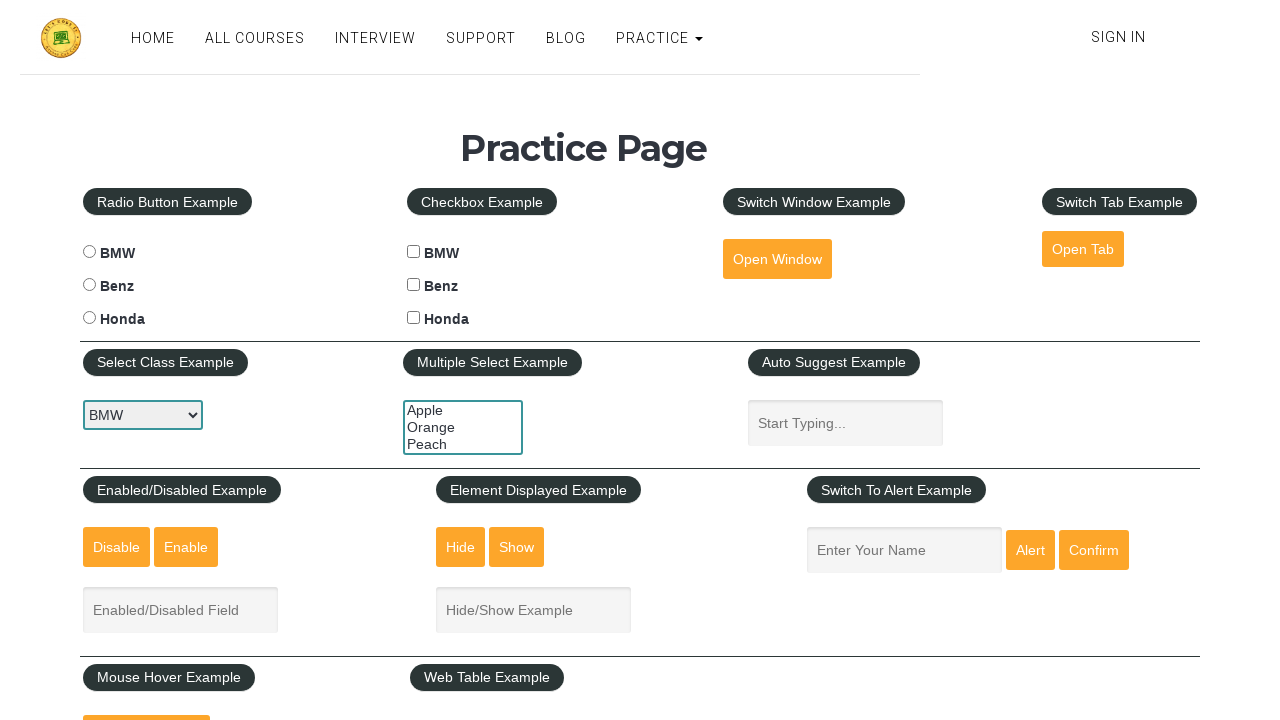

Clicked show button to display textbox at (517, 547) on input#show-textbox
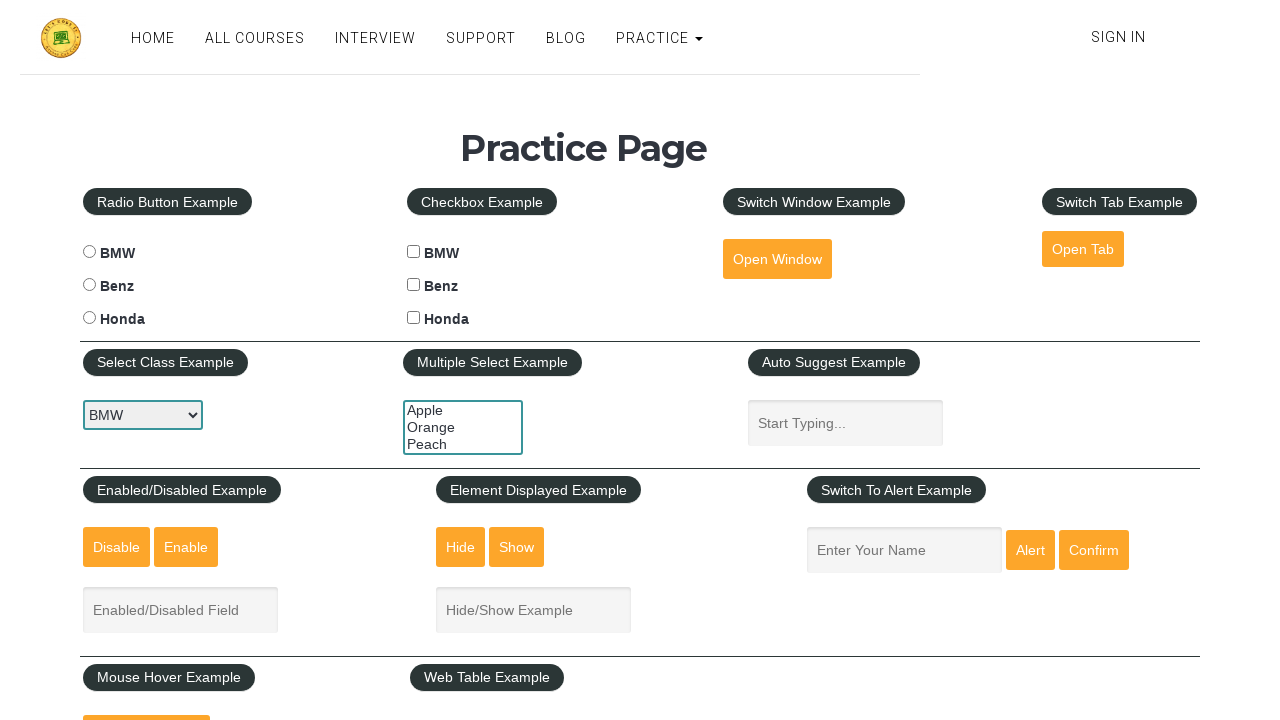

Textbox became visible
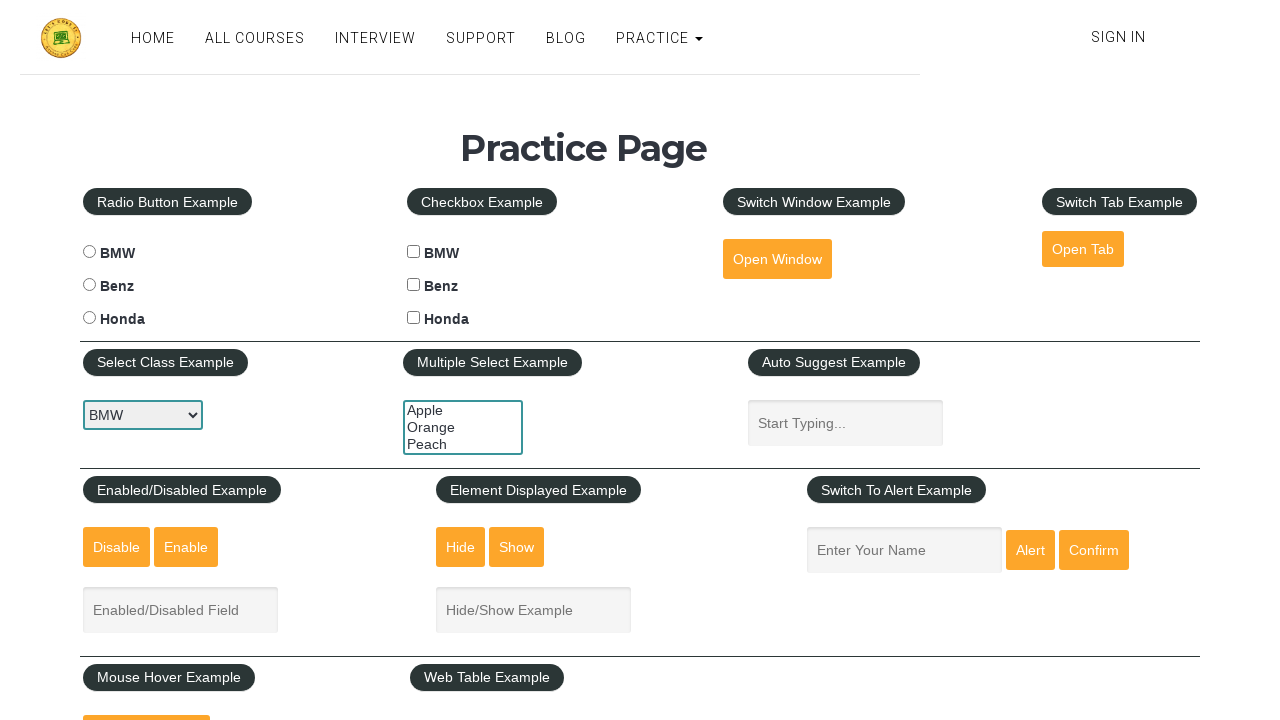

Entered 'Hellow World' into the displayed textbox on input#displayed-text
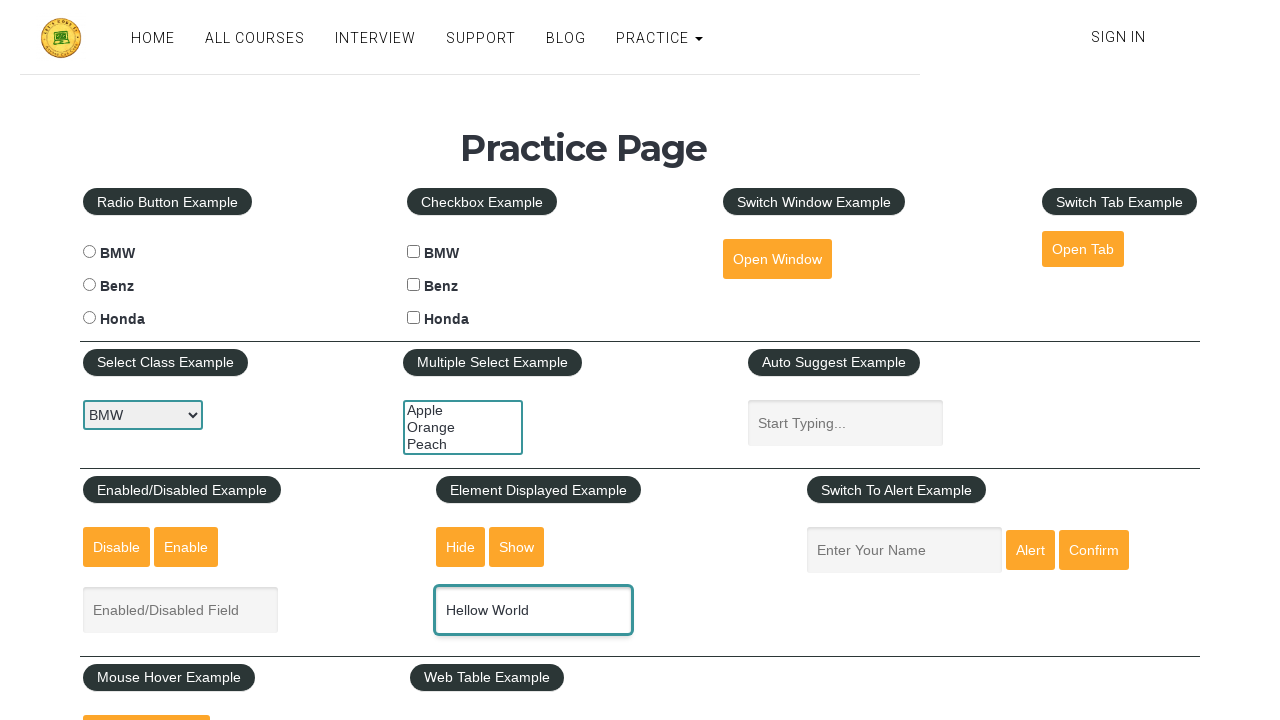

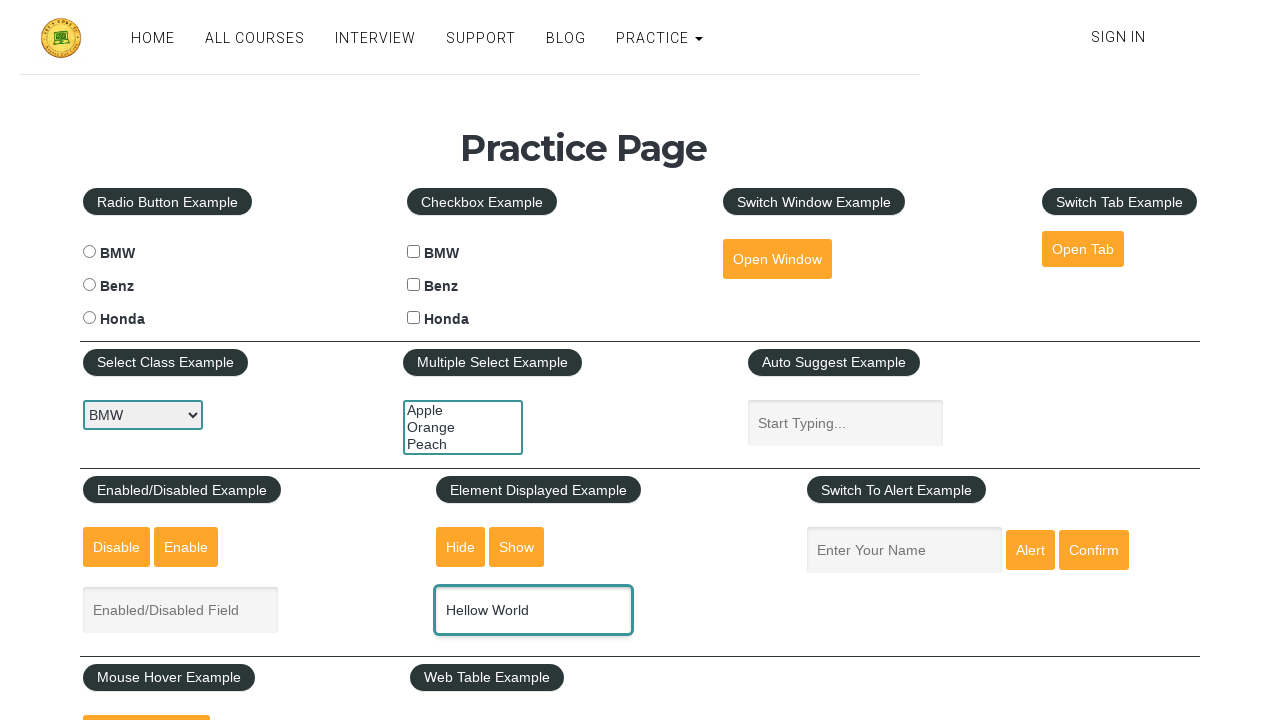